Clicks on the Privacy footer link

Starting URL: https://www.target.com

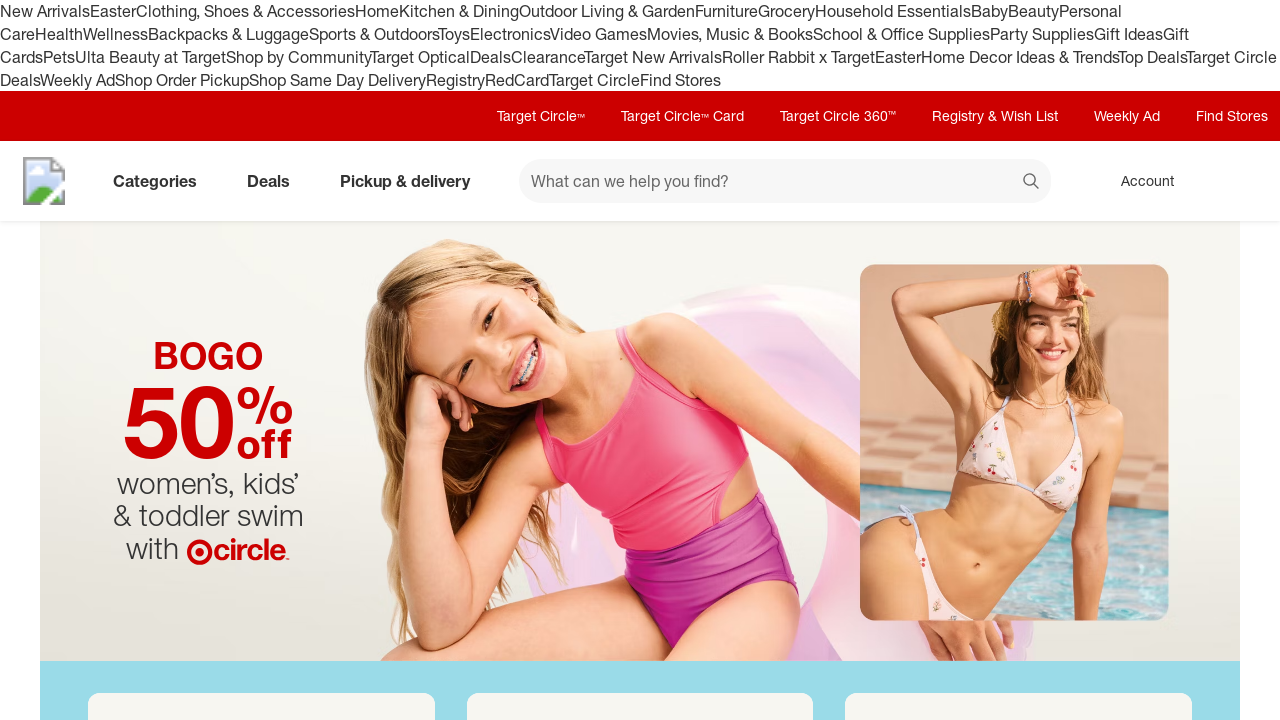

Navigated to Target homepage
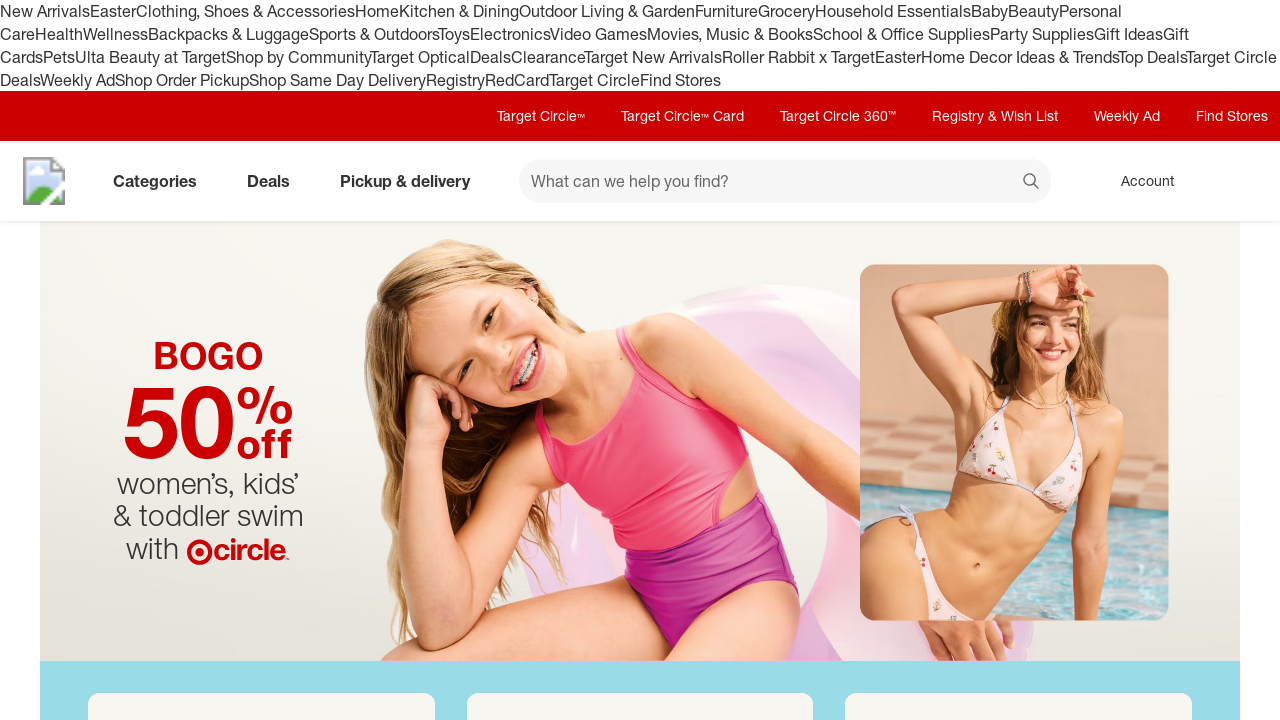

Clicked on Privacy footer link at (988, 439) on a:text('Privacy')
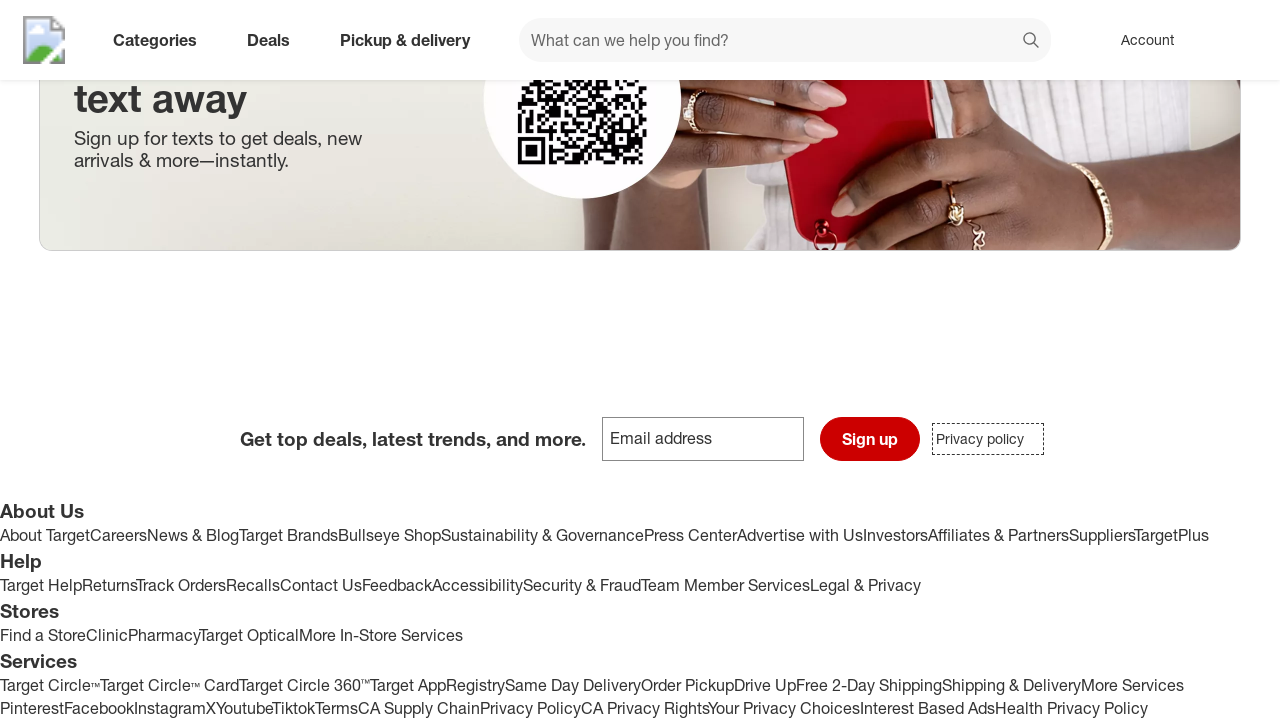

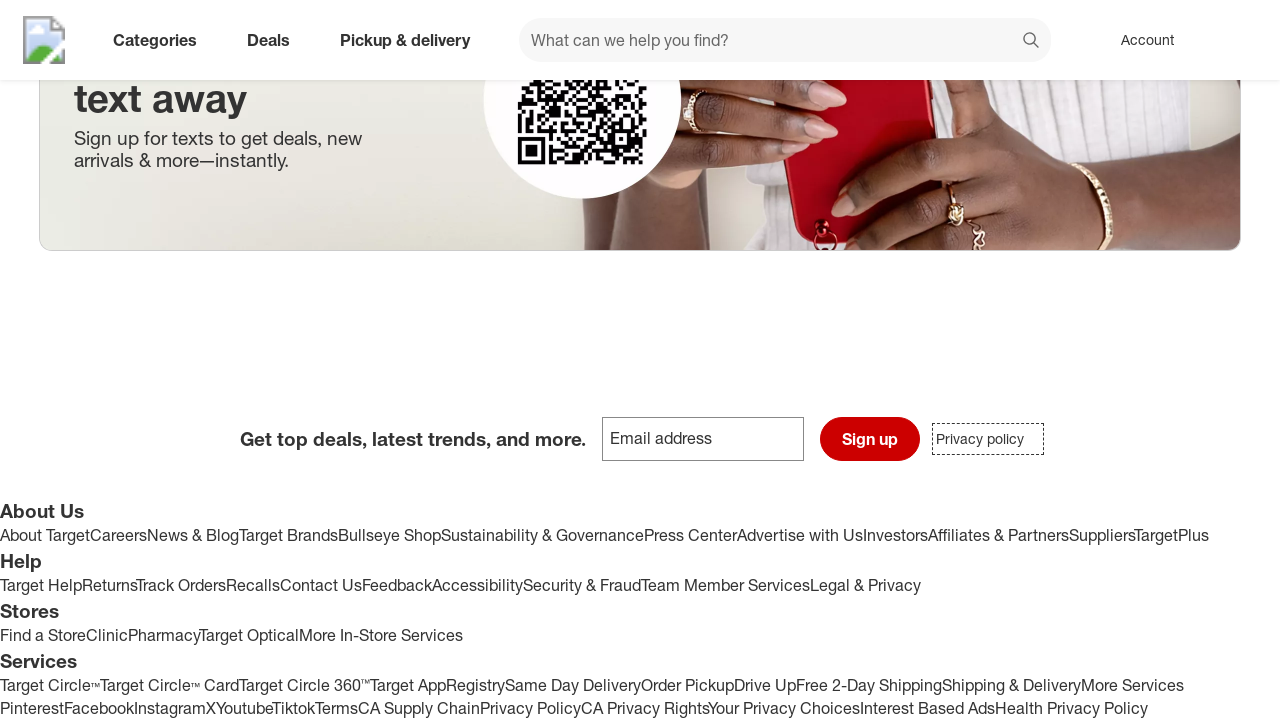